Tests product search with a query that returns no results by entering "Test" and verifying the container element is still present

Starting URL: https://skrylexx.github.io/Products_CRUDS/

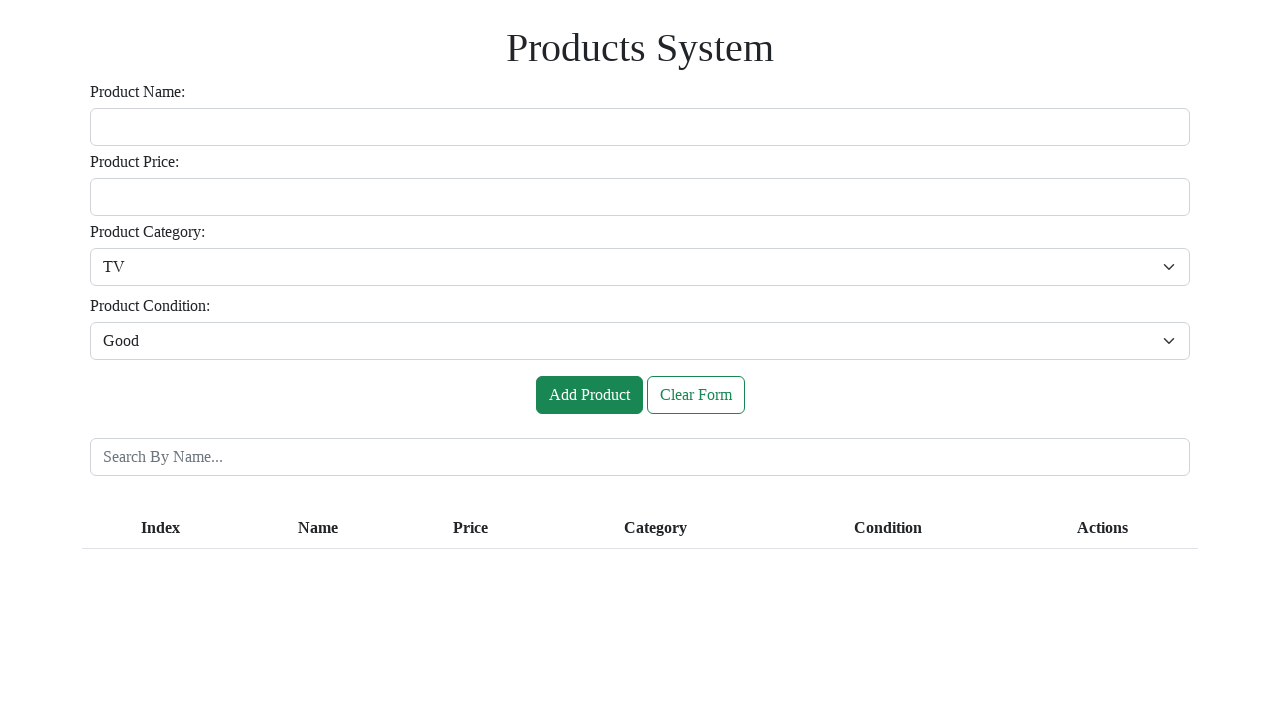

Clicked on the search input field at (640, 457) on #inputSearch
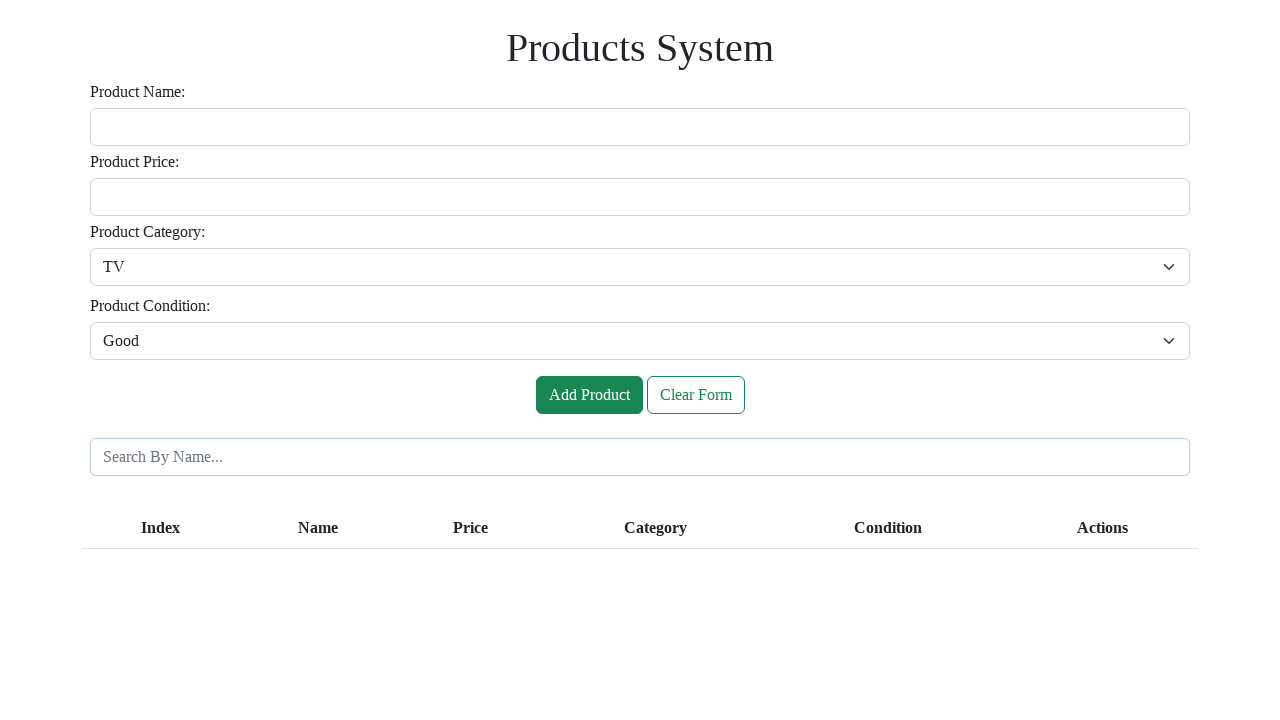

Filled search input with 'Test' query on #inputSearch
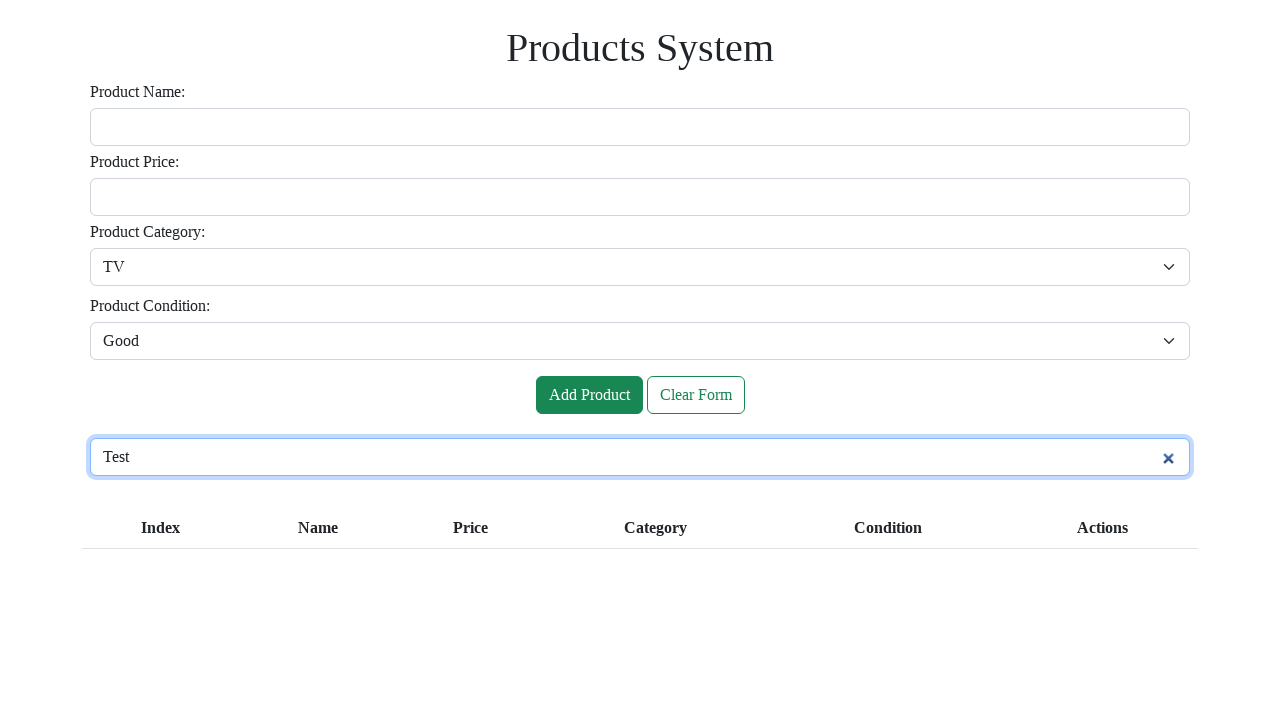

Pressed Enter to submit search query on #inputSearch
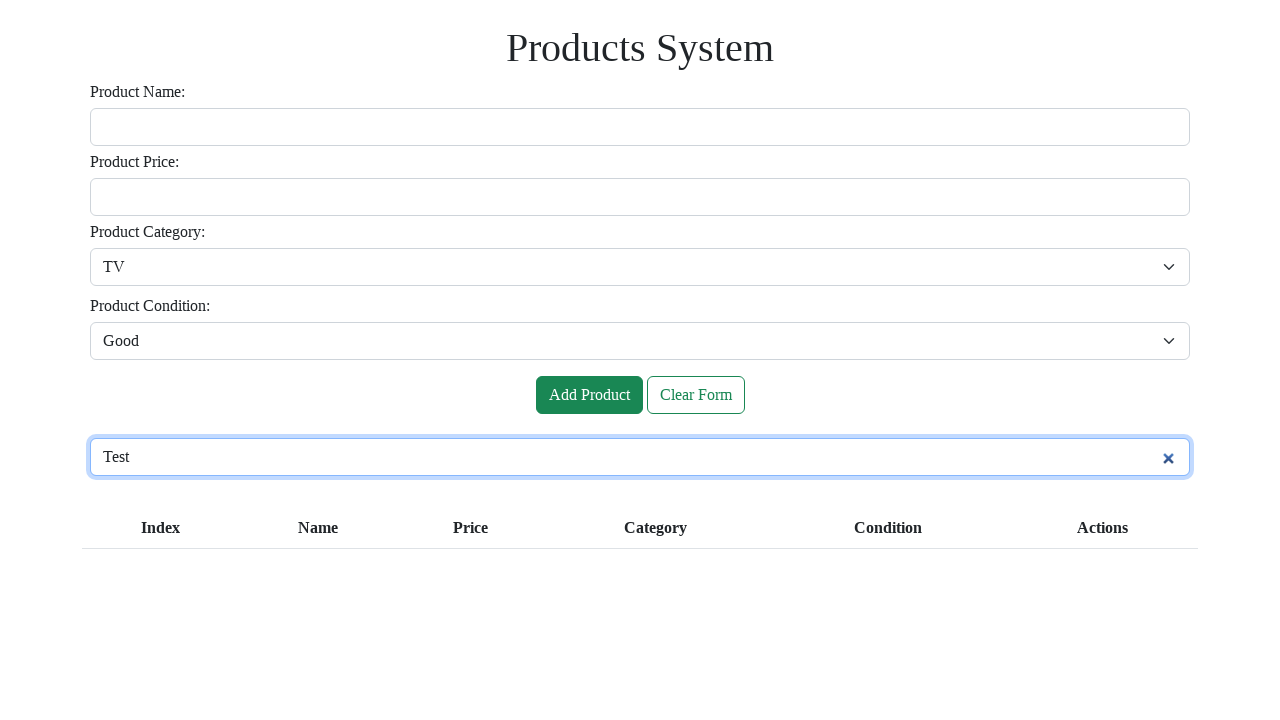

Verified container element is present after searching for 'Test' with no results
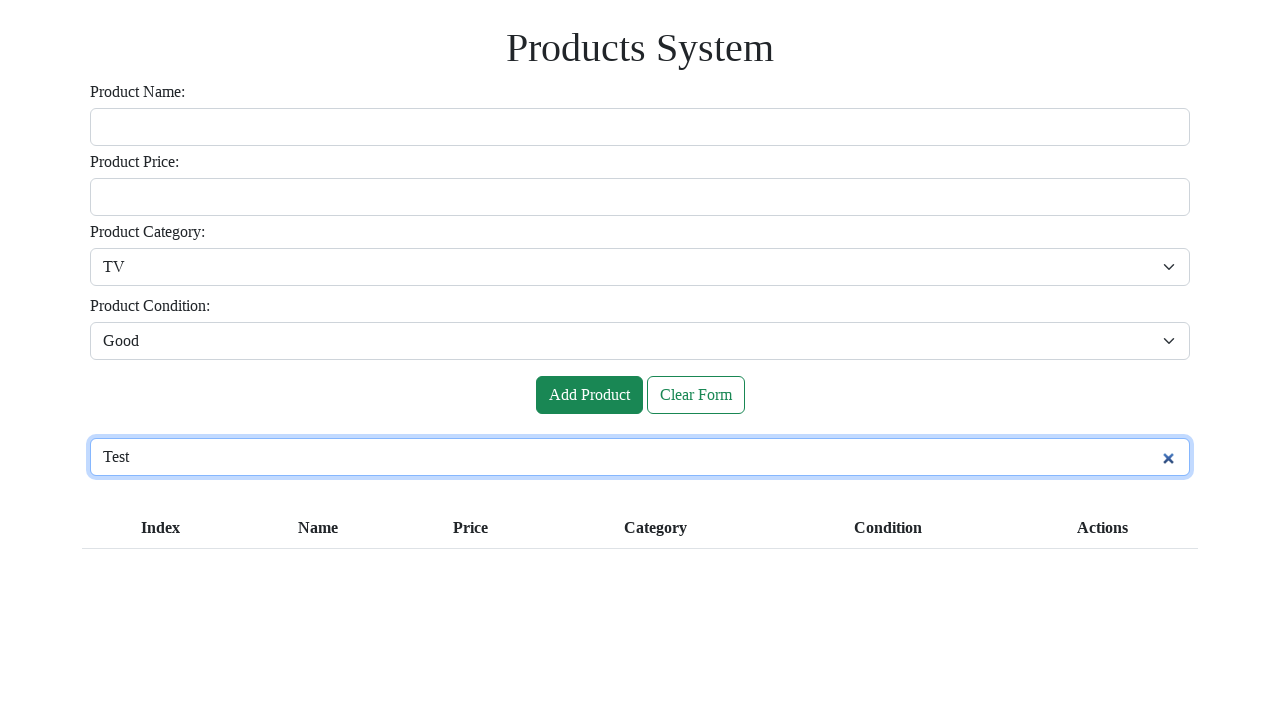

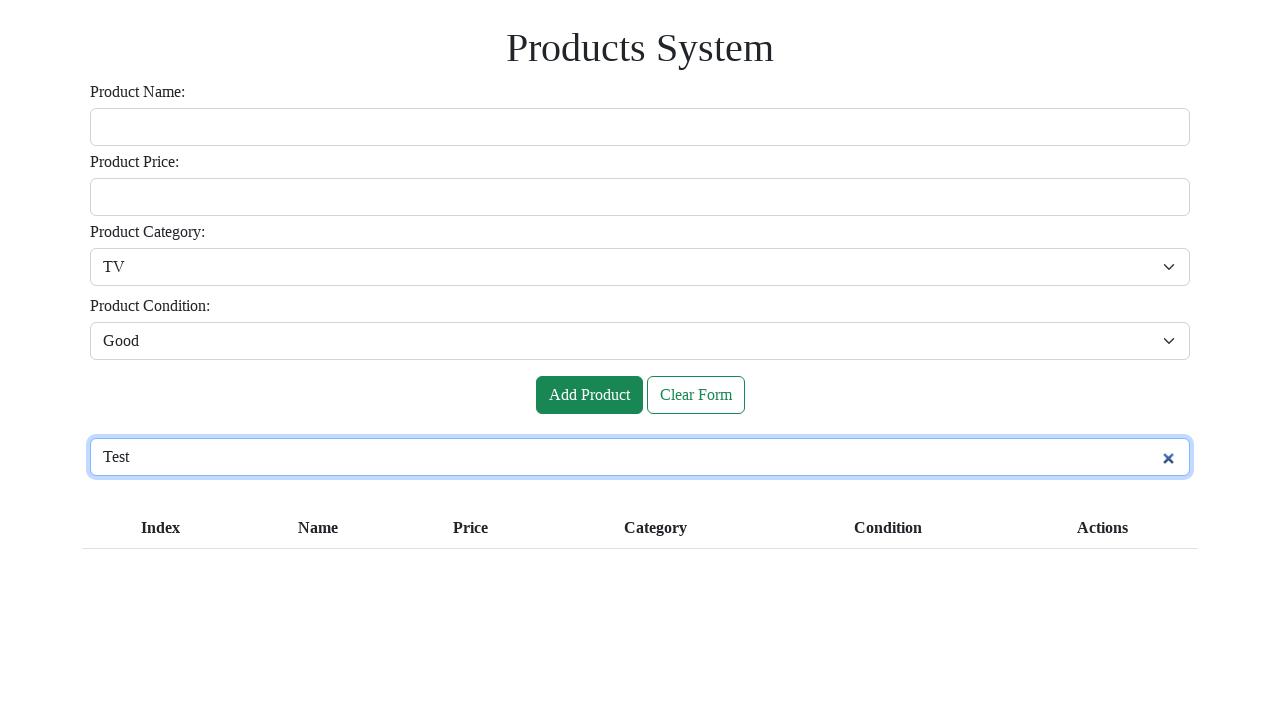